Tests opening multiple navigation bar links in new browser tabs by holding CTRL key while clicking each navigation item on the Selenium website homepage.

Starting URL: https://www.selenium.dev/

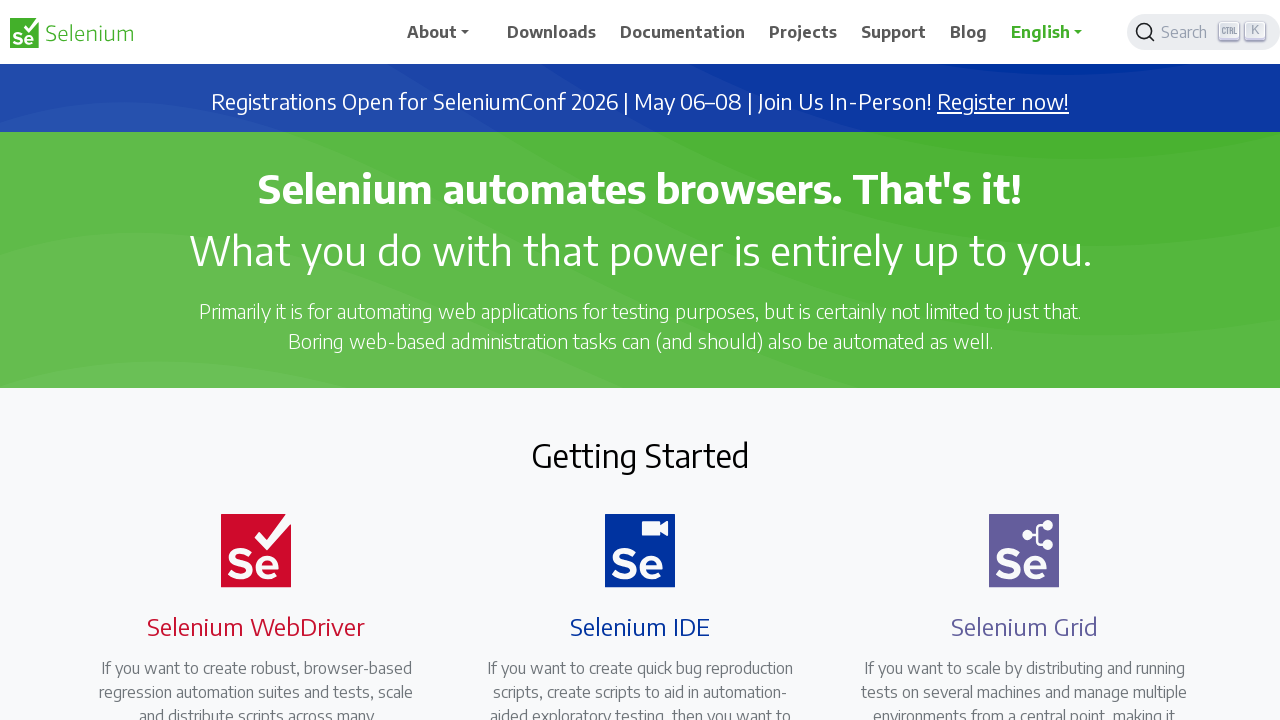

Navigation bar loaded on Selenium homepage
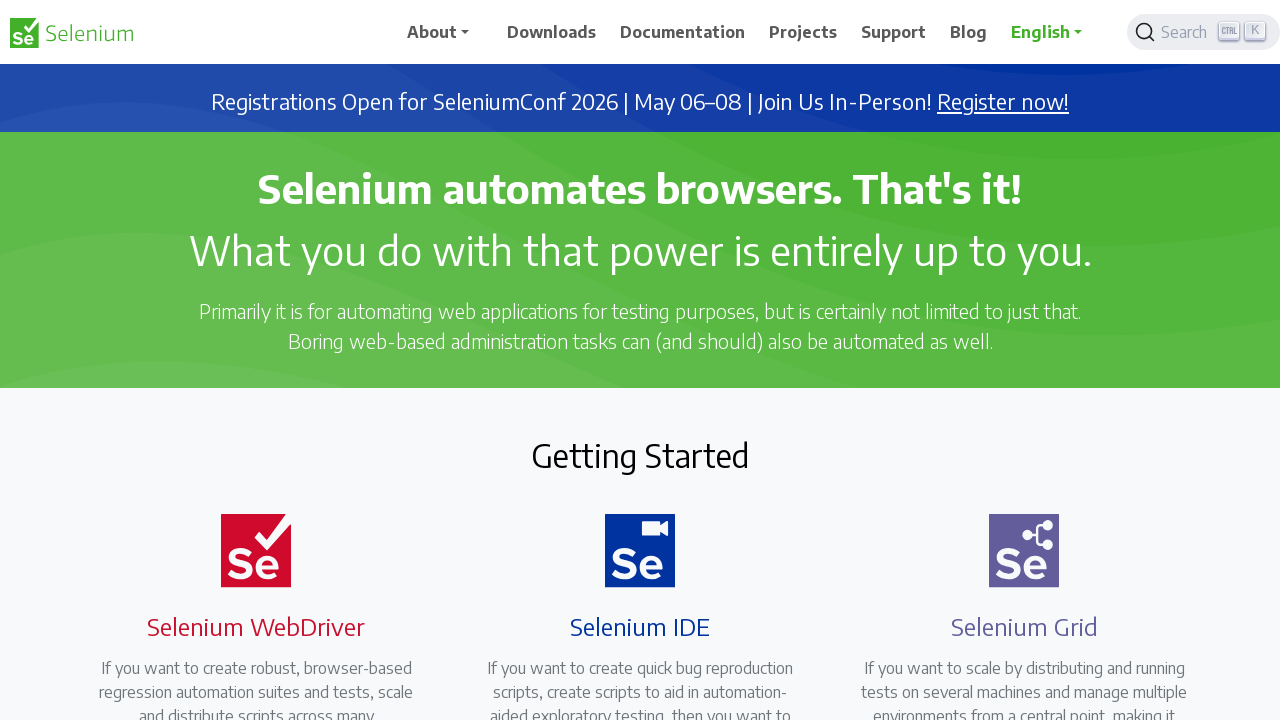

Retrieved all navigation bar items
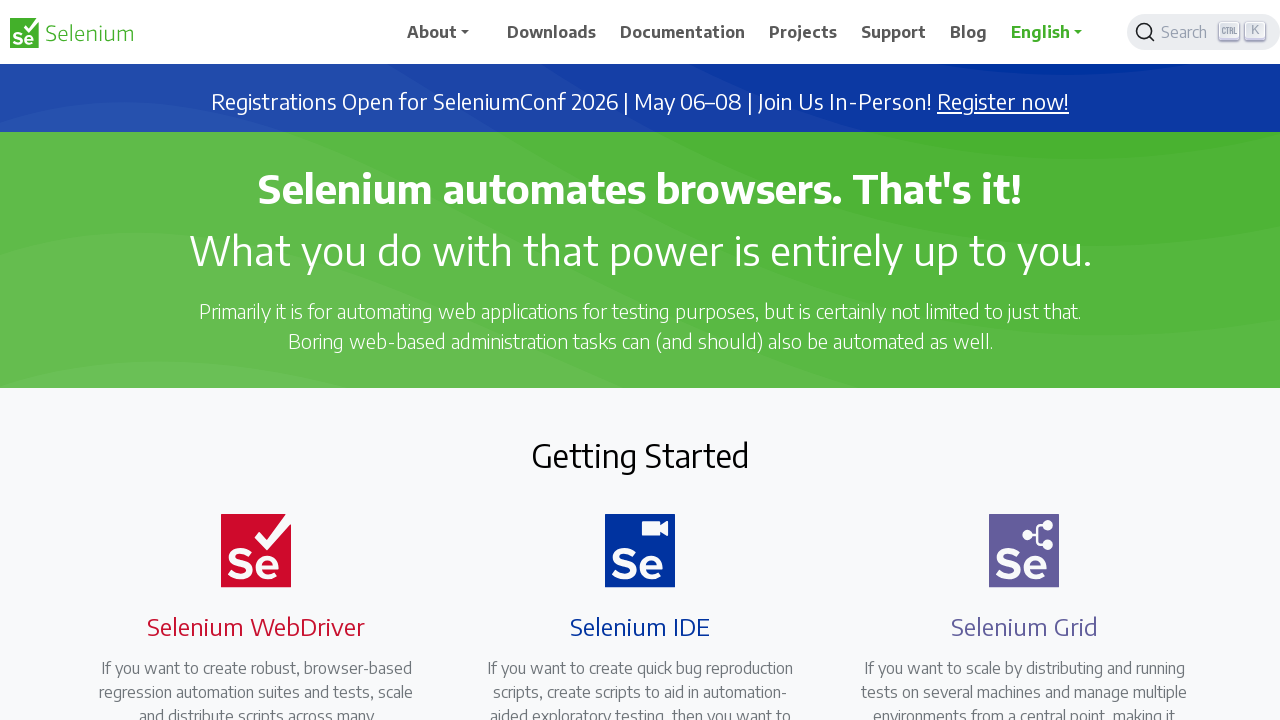

Clicked navigation item with CTRL key to open in new tab at (449, 32) on xpath=//ul[contains(@class, 'navbar-nav')]/li >> nth=0
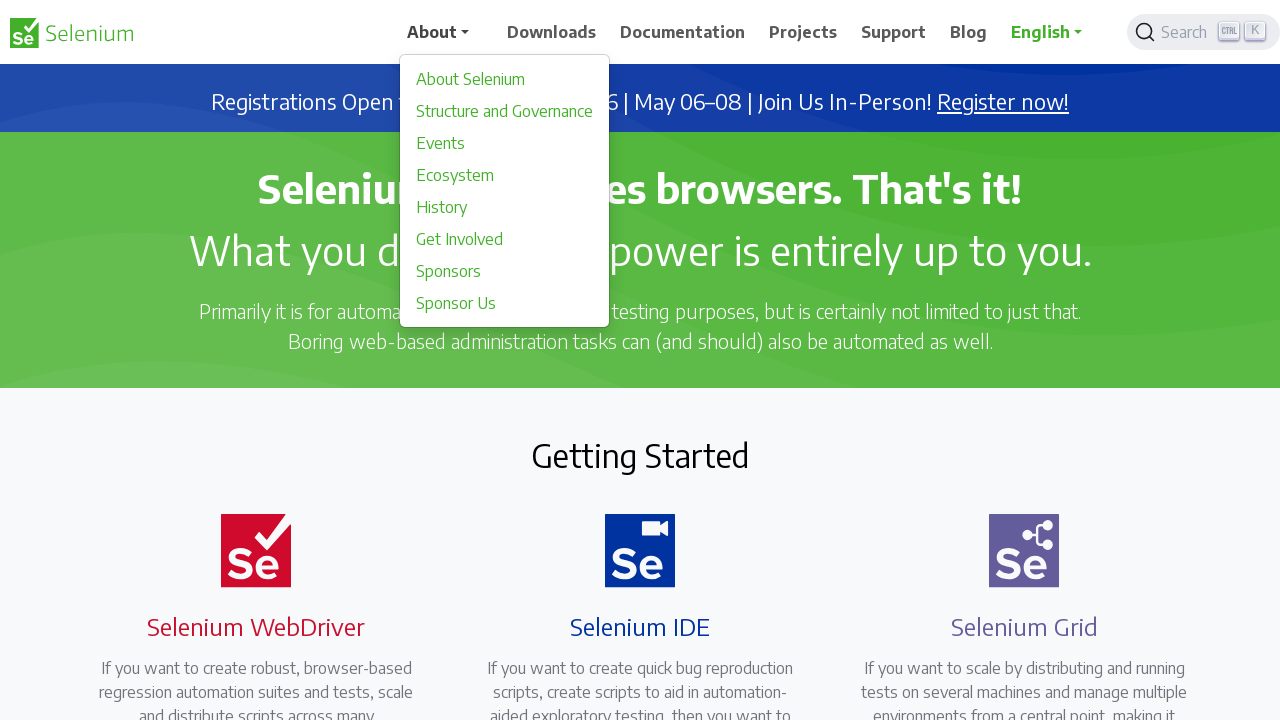

Clicked navigation item with CTRL key to open in new tab at (556, 32) on xpath=//ul[contains(@class, 'navbar-nav')]/li >> nth=1
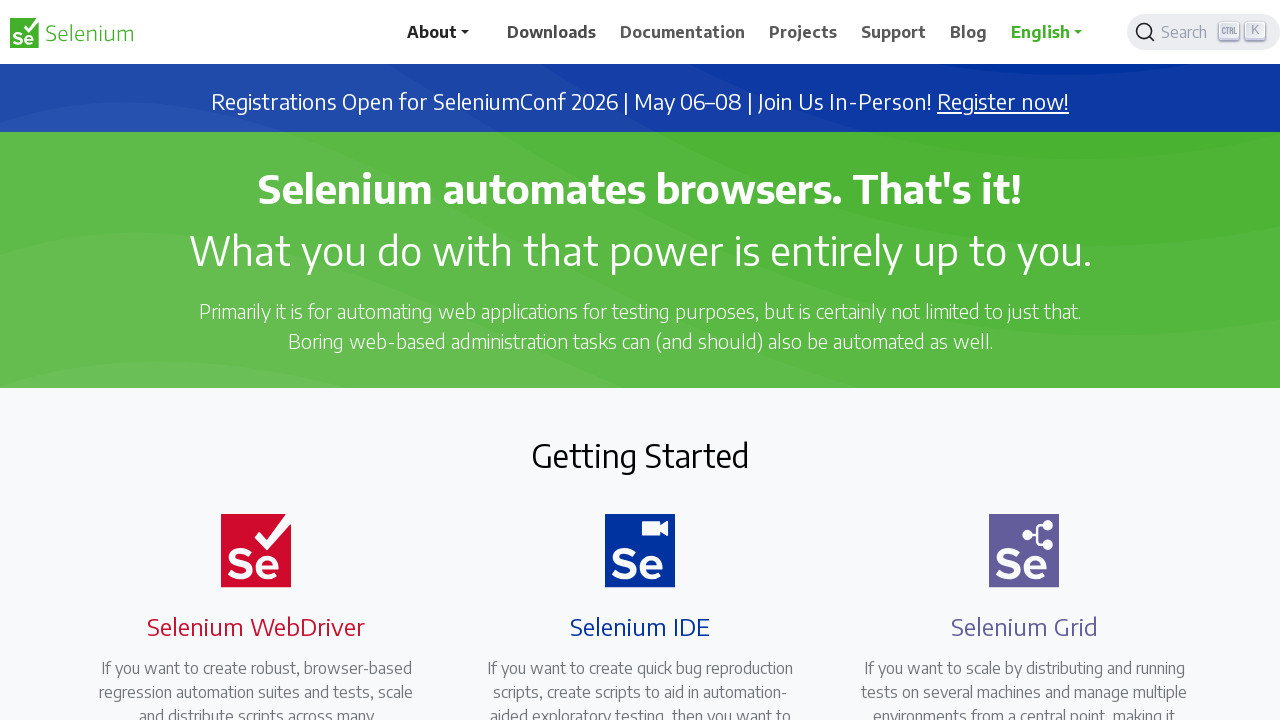

Clicked navigation item with CTRL key to open in new tab at (687, 32) on xpath=//ul[contains(@class, 'navbar-nav')]/li >> nth=2
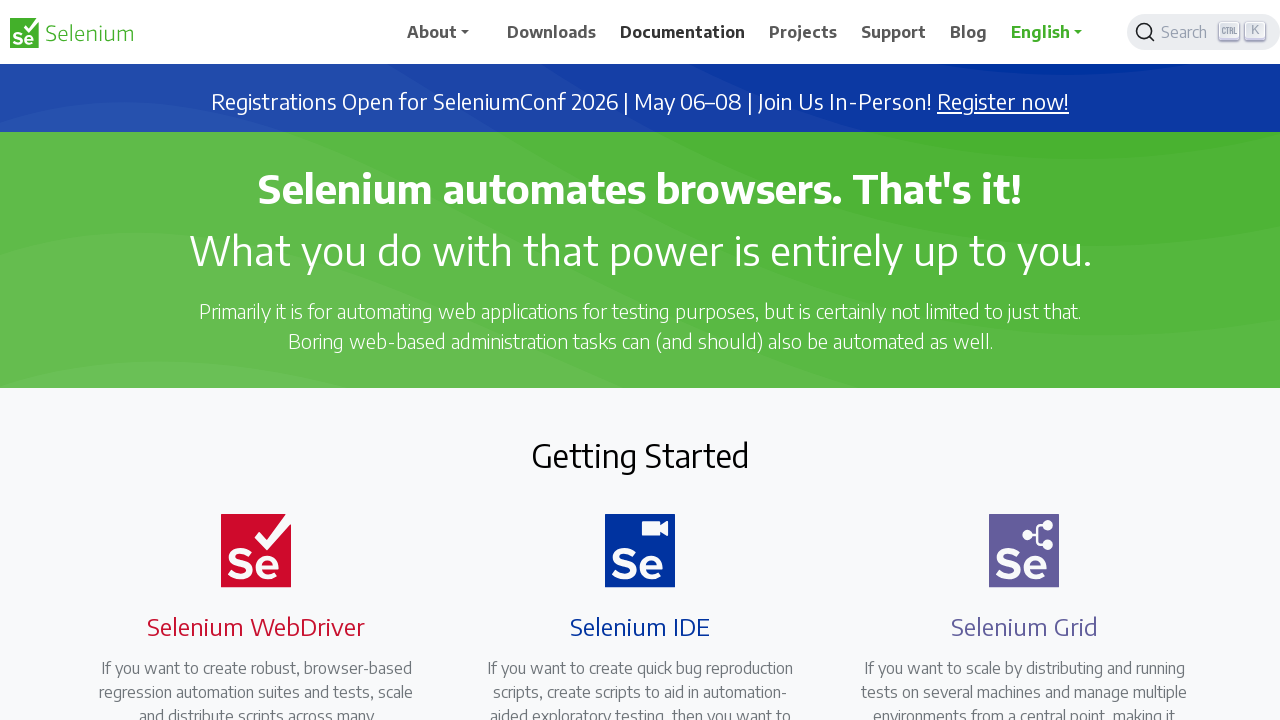

Clicked navigation item with CTRL key to open in new tab at (807, 32) on xpath=//ul[contains(@class, 'navbar-nav')]/li >> nth=3
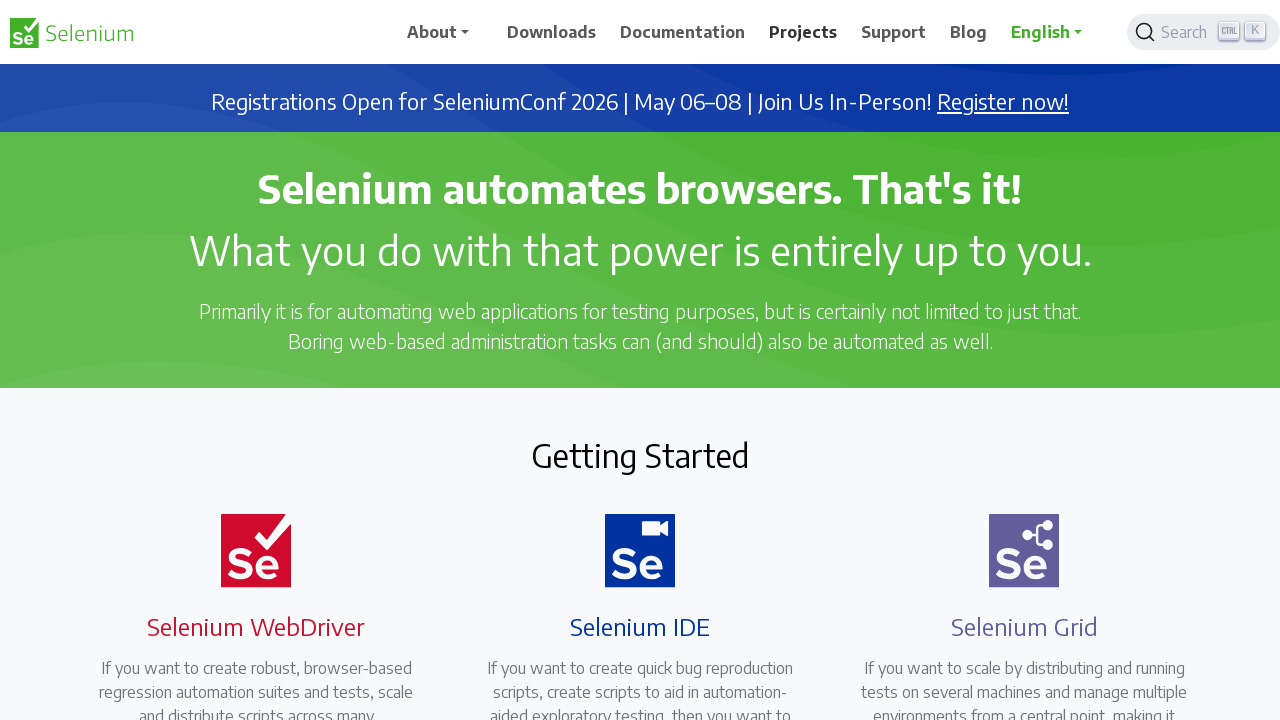

Clicked navigation item with CTRL key to open in new tab at (898, 32) on xpath=//ul[contains(@class, 'navbar-nav')]/li >> nth=4
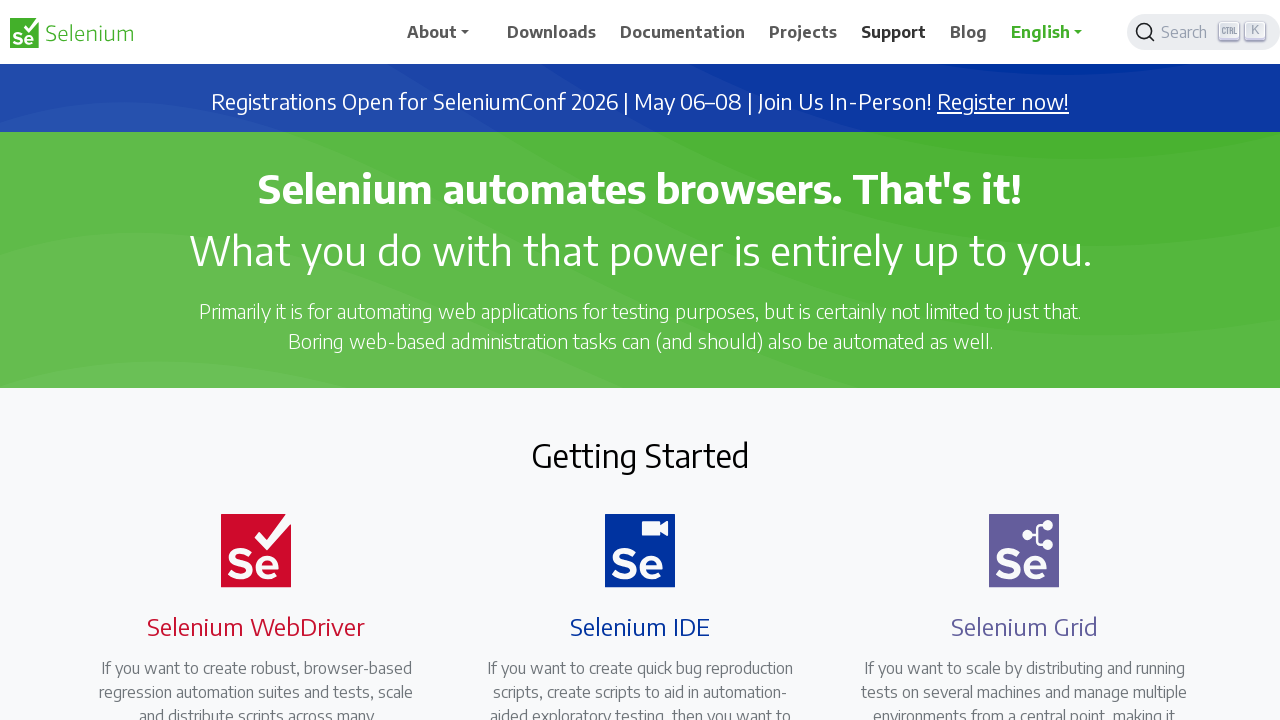

Clicked navigation item with CTRL key to open in new tab at (973, 32) on xpath=//ul[contains(@class, 'navbar-nav')]/li >> nth=5
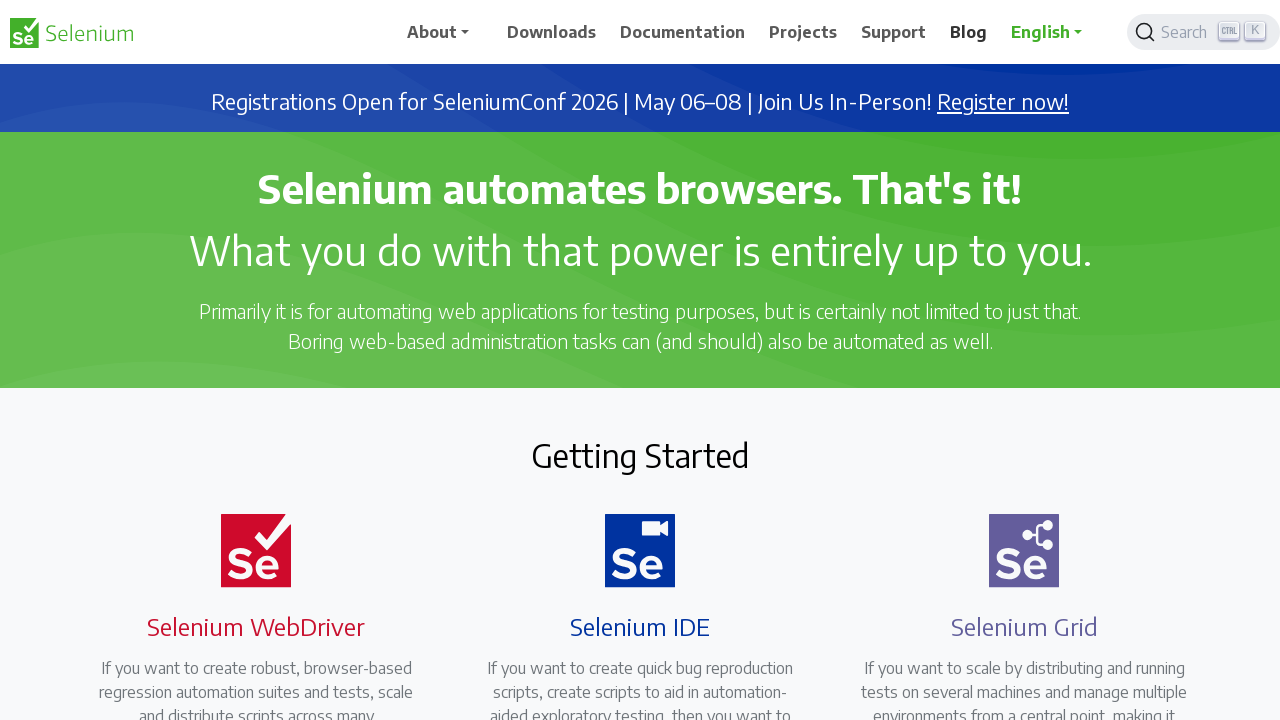

Clicked navigation item with CTRL key to open in new tab at (1057, 32) on xpath=//ul[contains(@class, 'navbar-nav')]/li >> nth=6
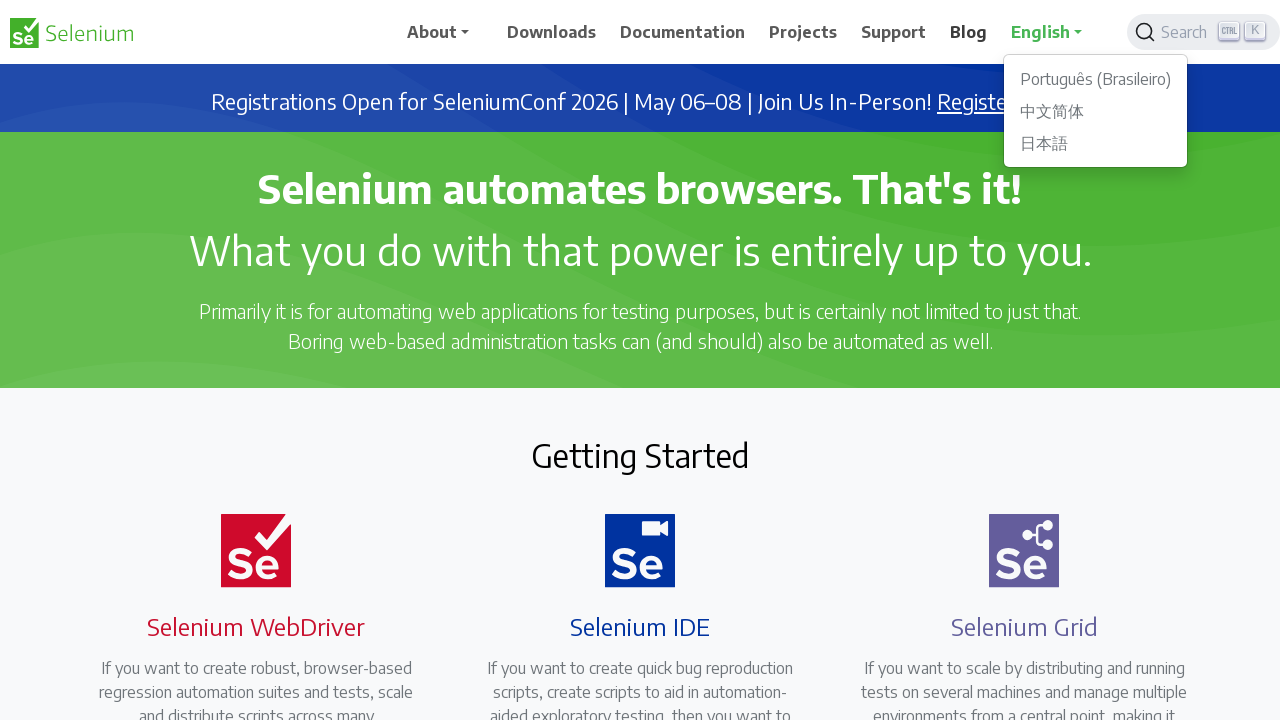

Waited for new tabs to open
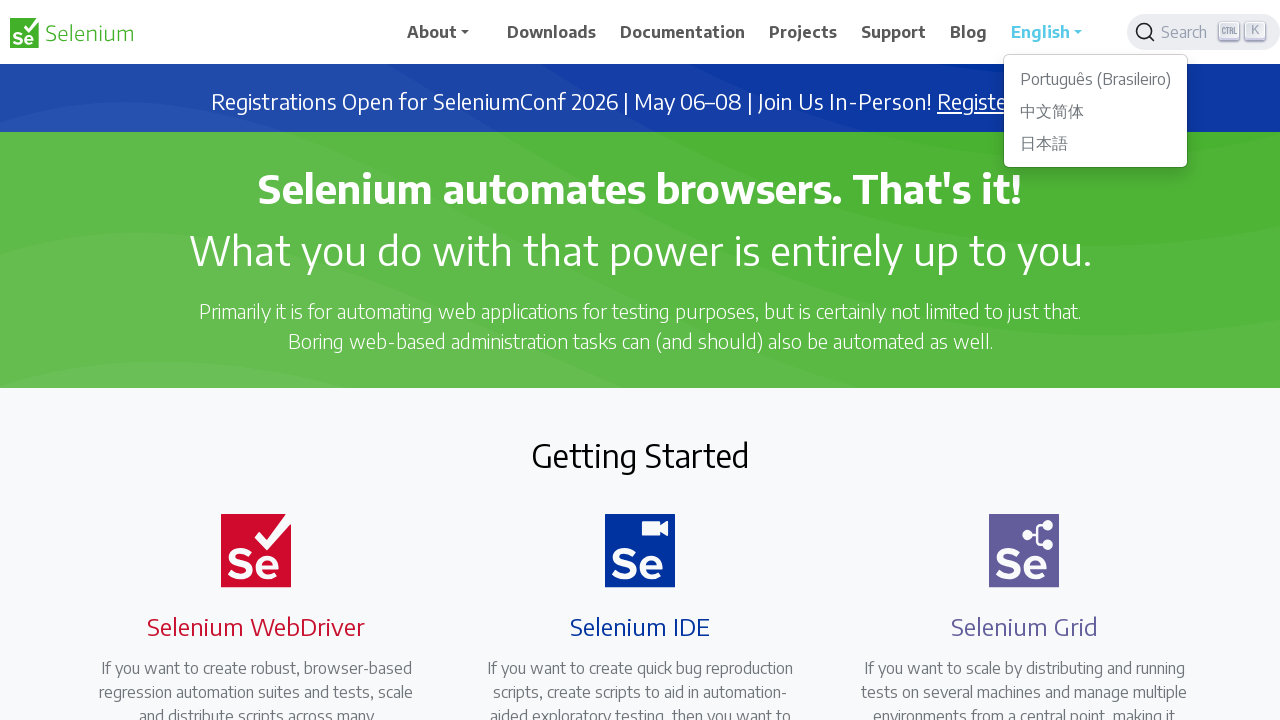

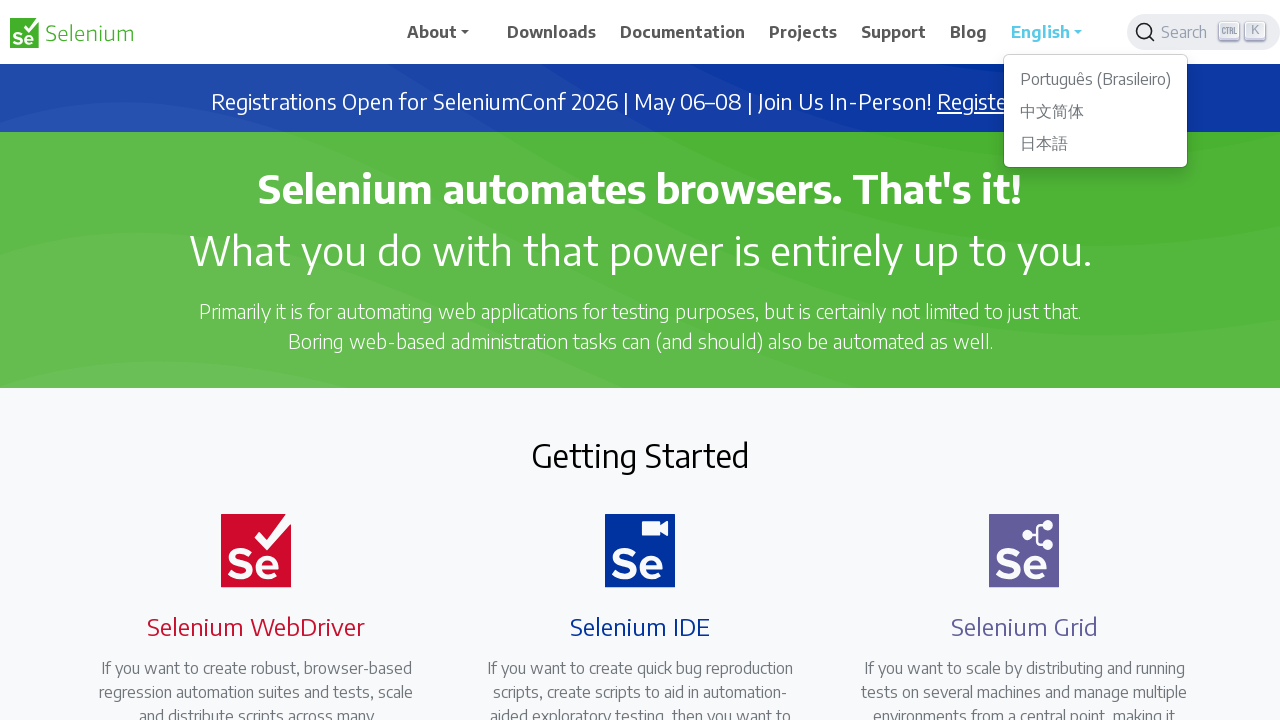